Tests JavaScript confirm dialog handling by clicking a confirm button on a practice automation page and accepting the alert dialog that appears.

Starting URL: https://rahulshettyacademy.com/AutomationPractice/

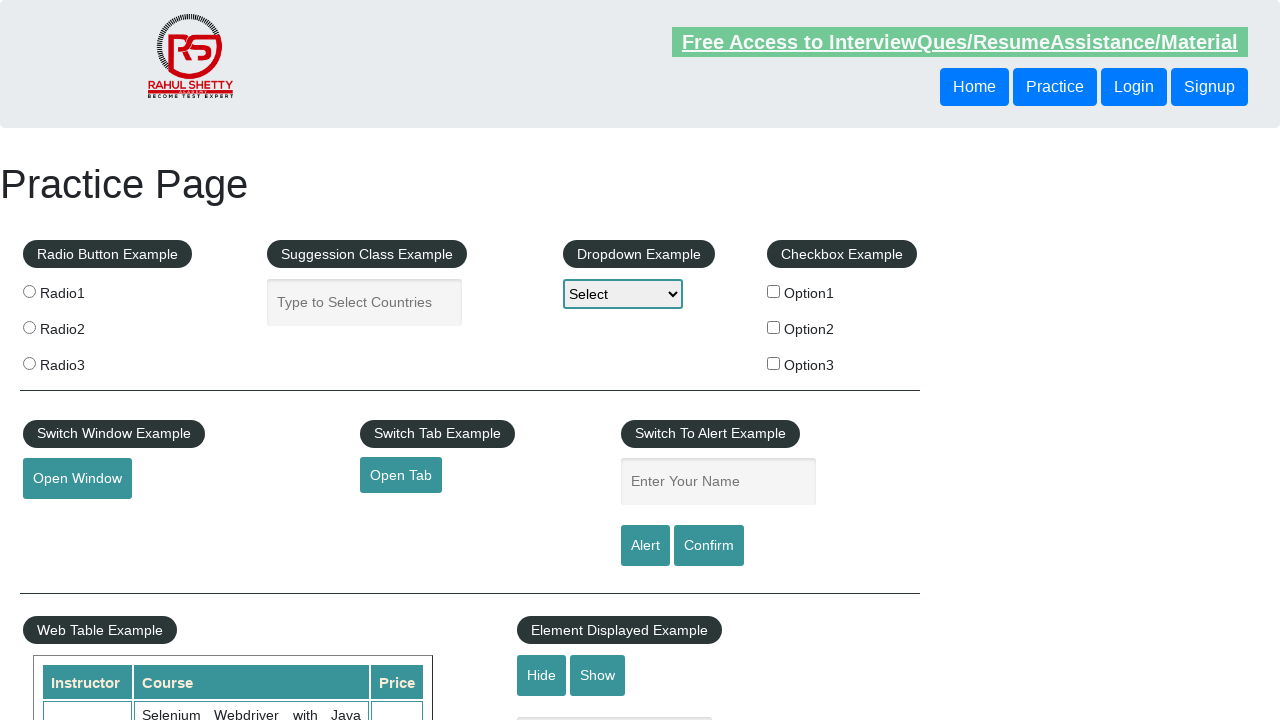

Clicked the confirm button to trigger the alert dialog at (709, 546) on input#confirmbtn
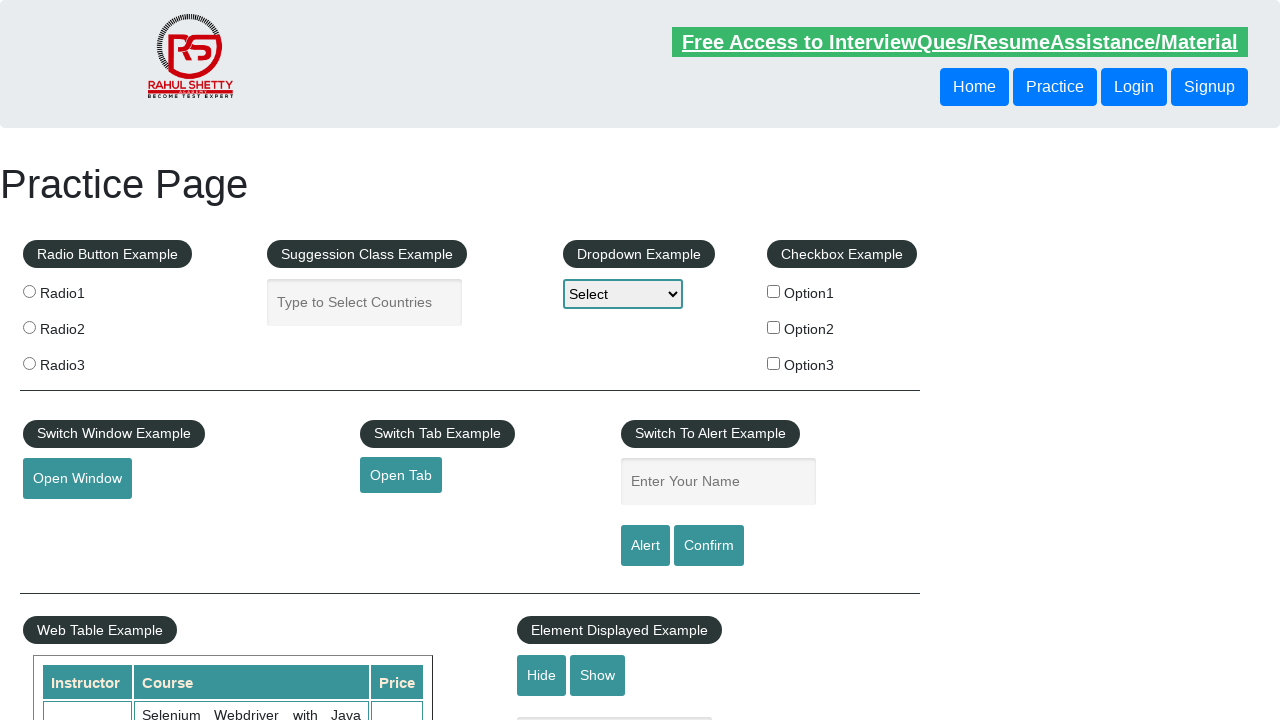

Set up dialog handler to accept confirm dialog
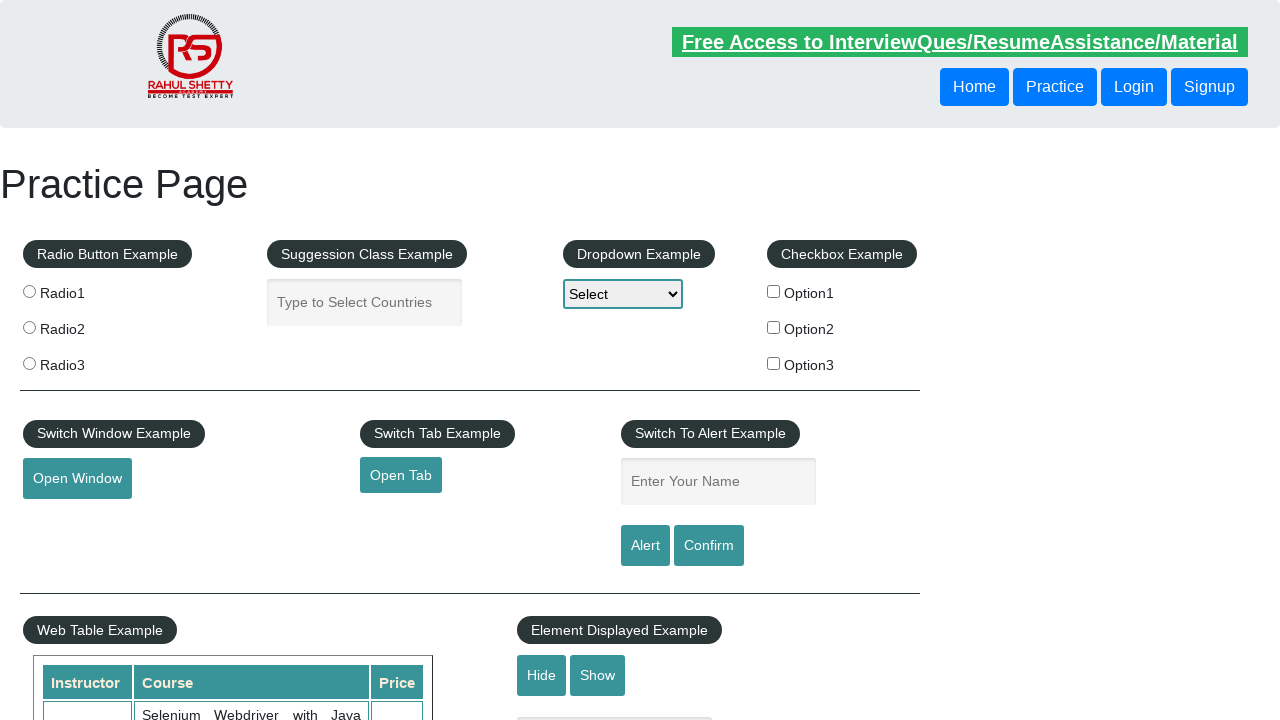

Registered dialog handler function
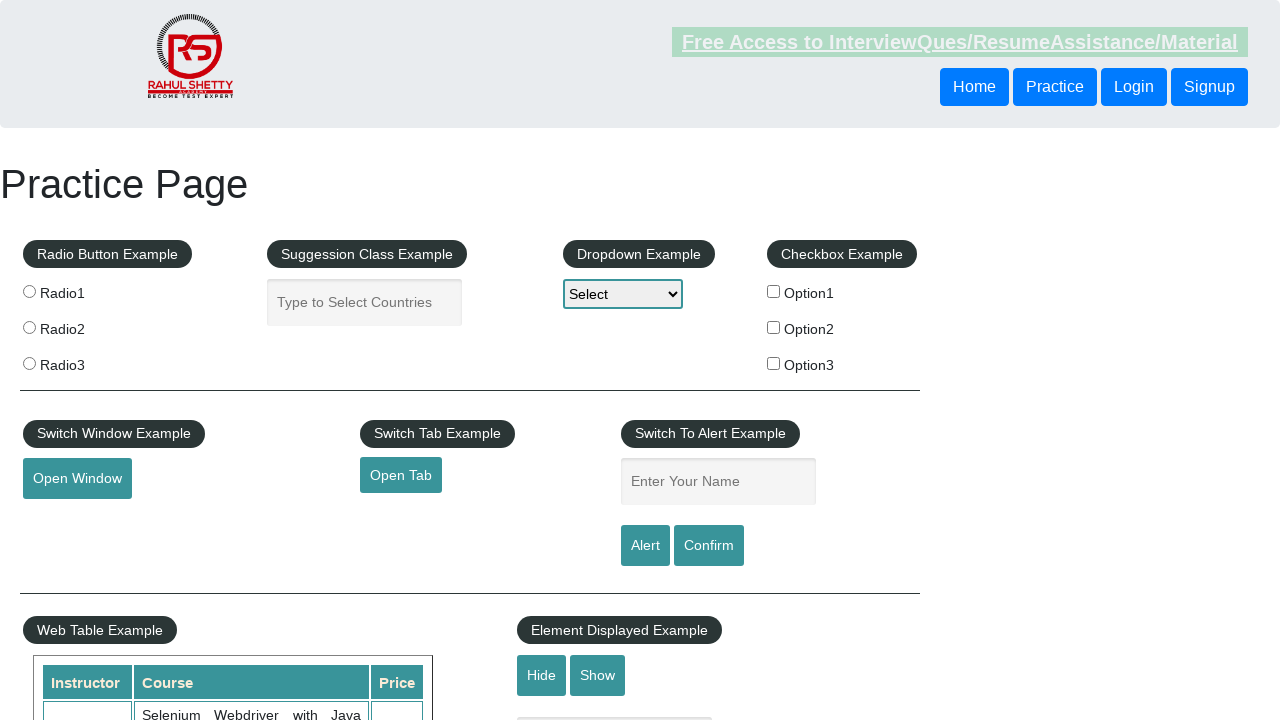

Clicked the confirm button to trigger the alert dialog at (709, 546) on input#confirmbtn
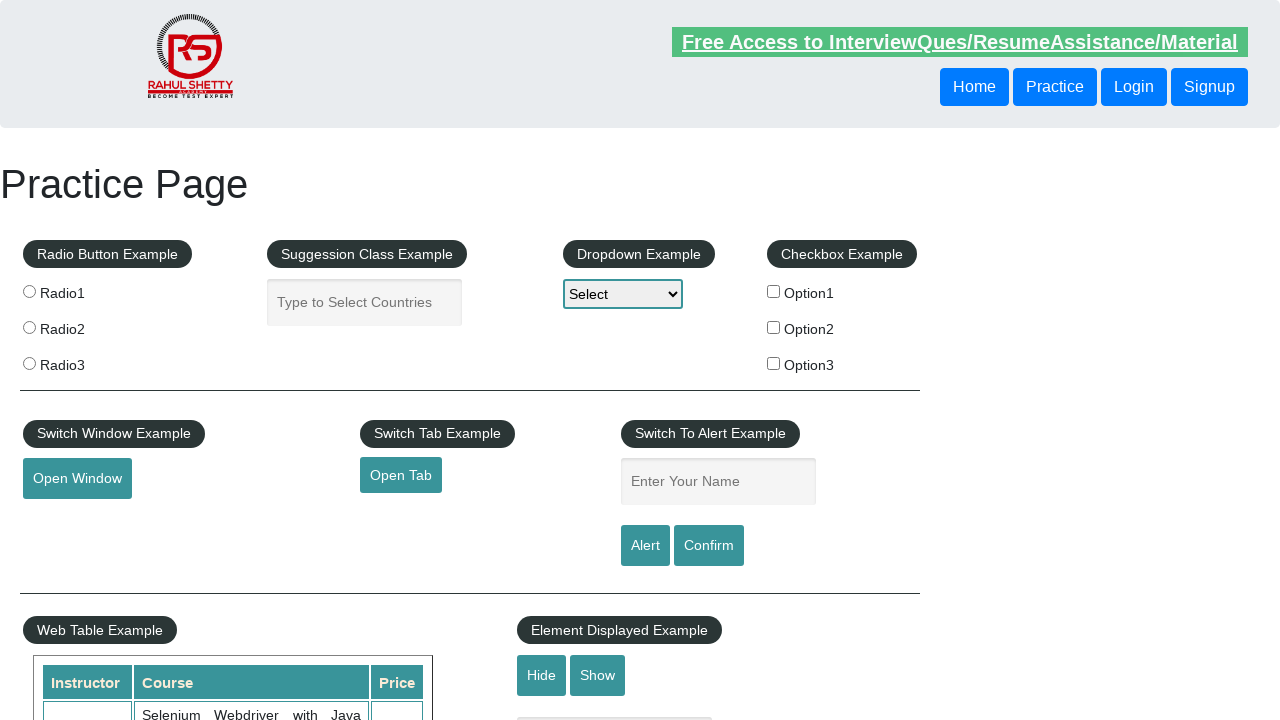

Waited for the dialog to be handled
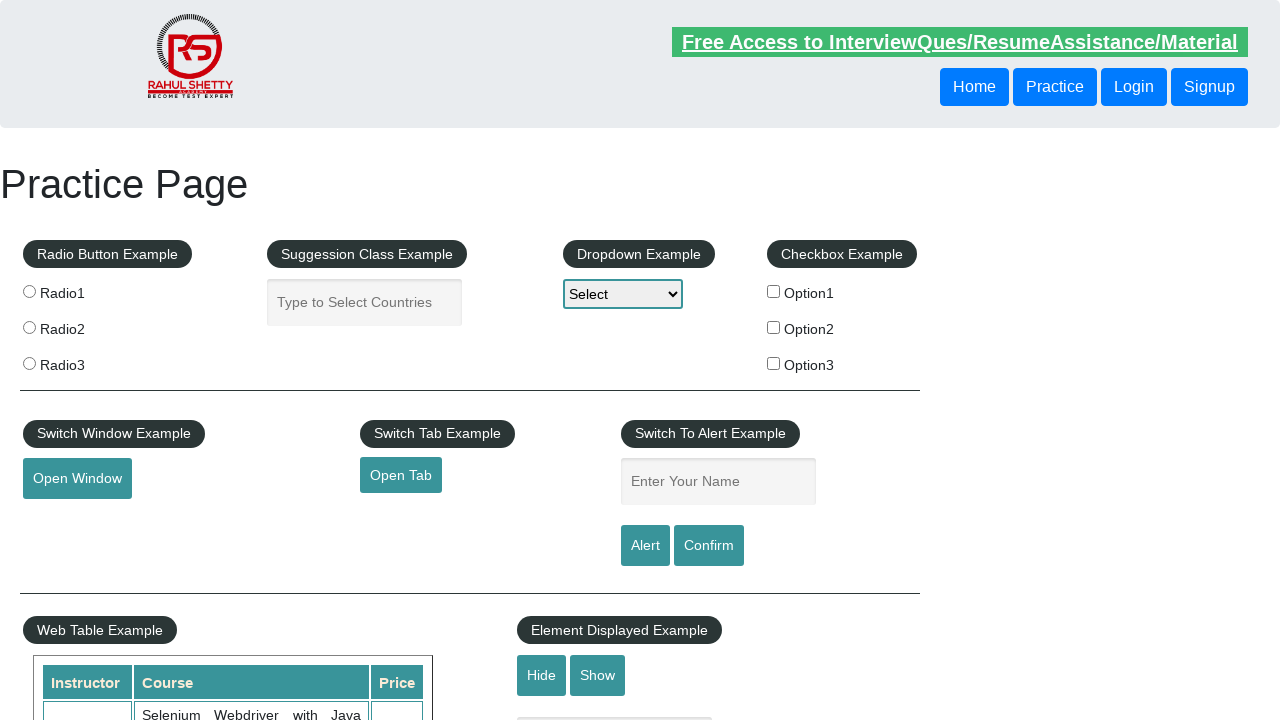

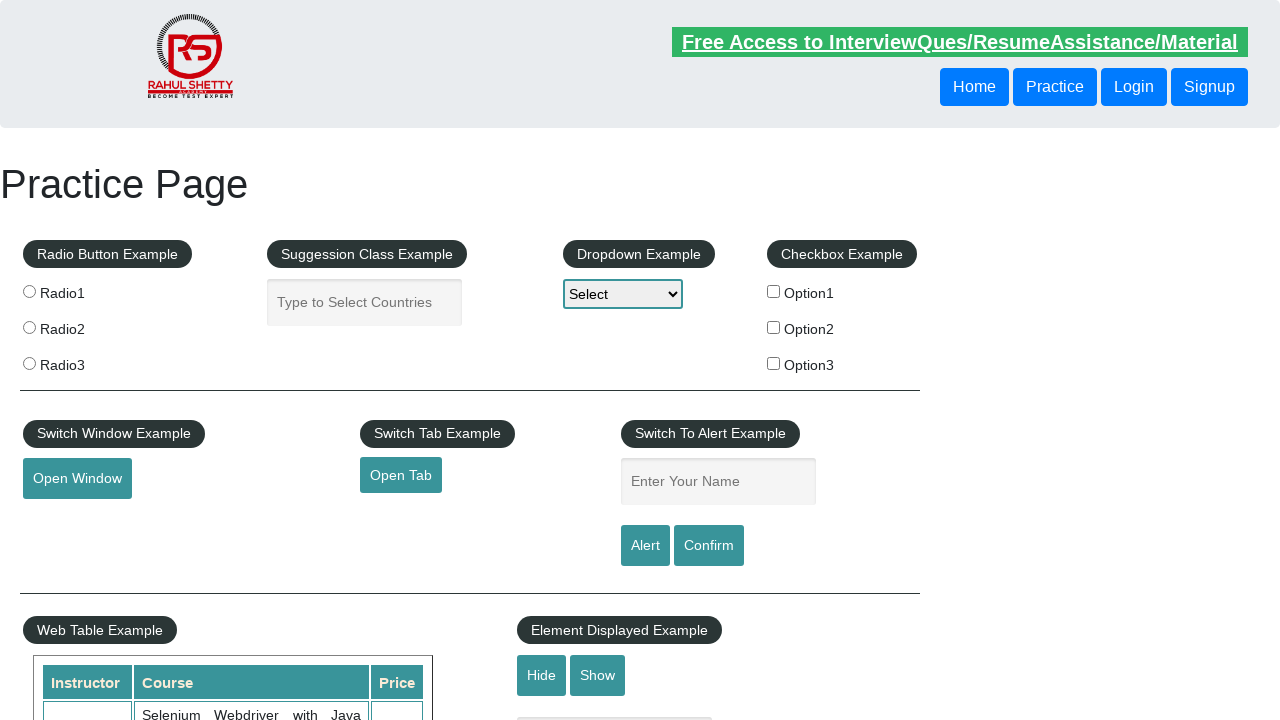